Verifies that the page title matches the expected Russian text for the medical services website

Starting URL: https://rtmis.ru/

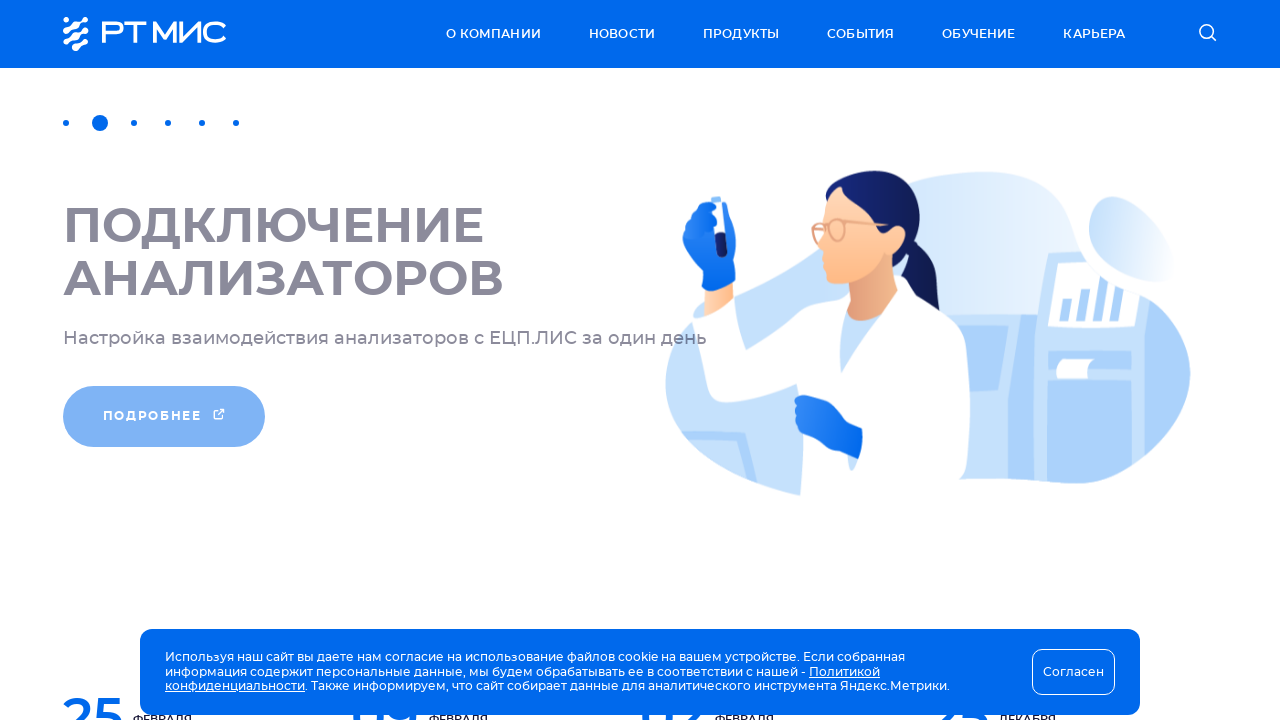

Retrieved page title
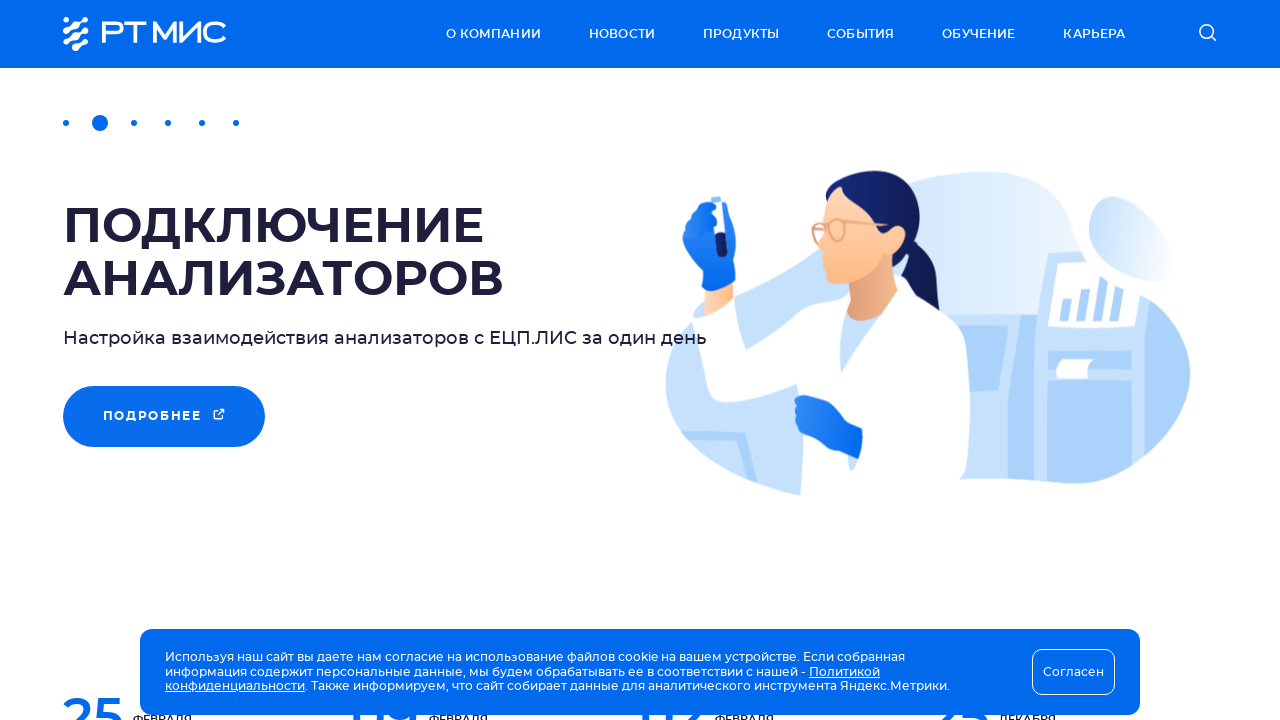

Asserted page title matches expected Russian text 'РТ МИС. Сервисы для врачей и пациентов'
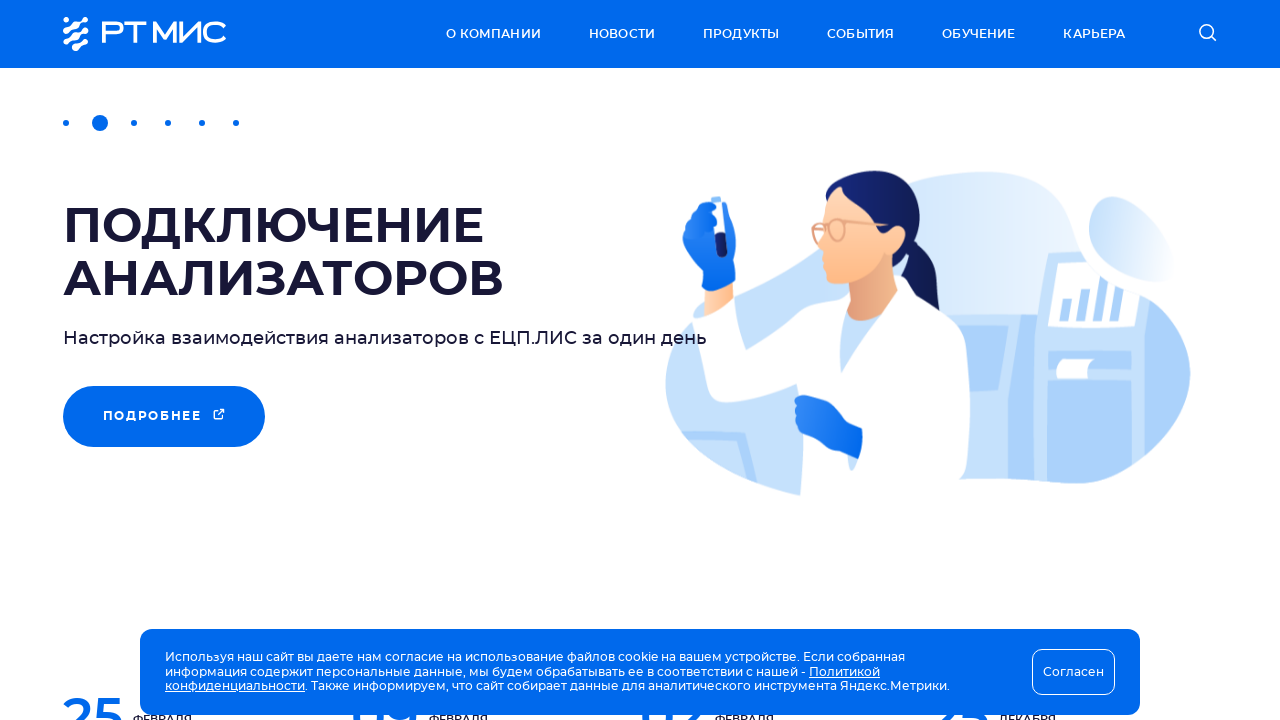

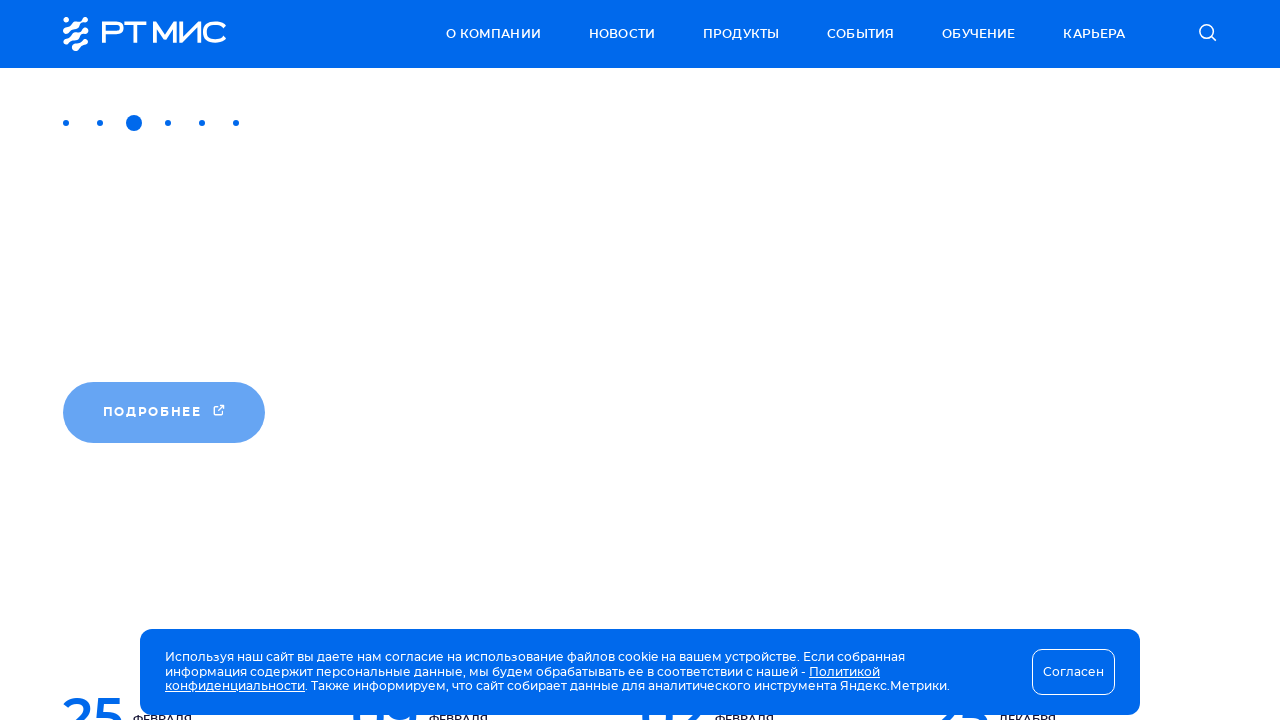